Navigates to the ICC Cricket men's test team rankings page and verifies that the rankings table with headers and team data is displayed.

Starting URL: https://www.icc-cricket.com/rankings/mens/team-rankings/test

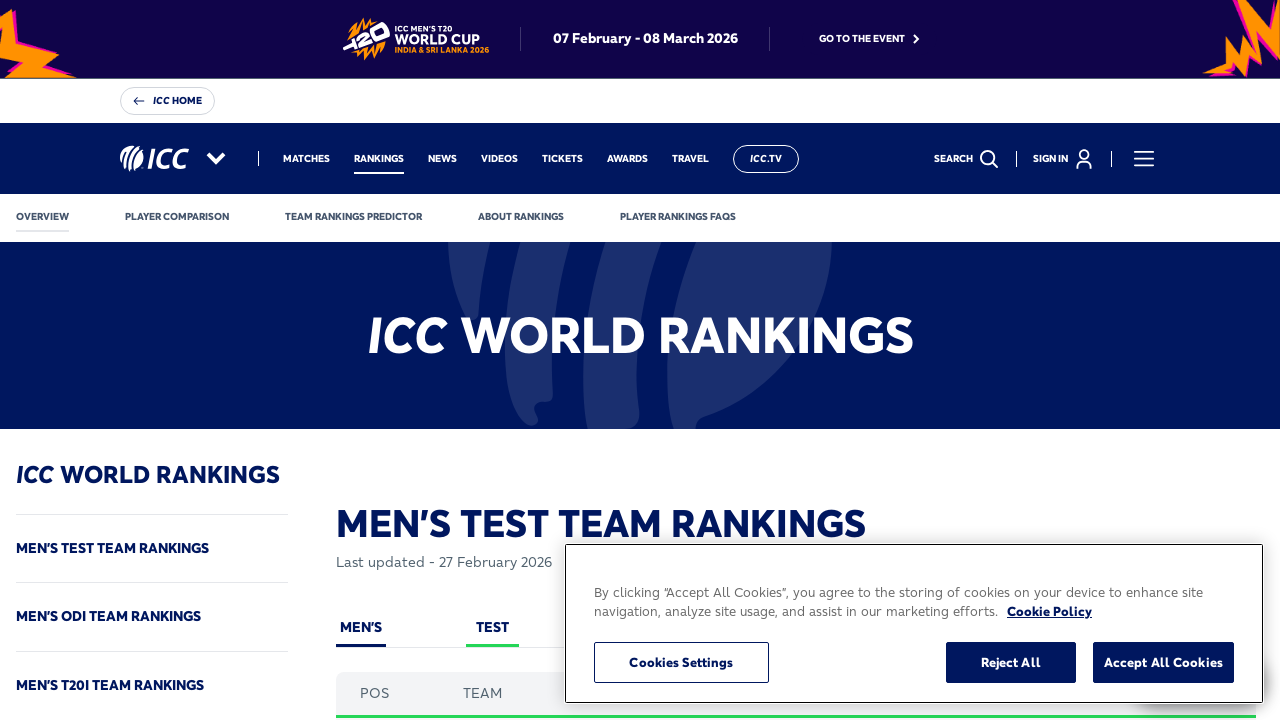

Navigated to ICC Cricket men's test team rankings page
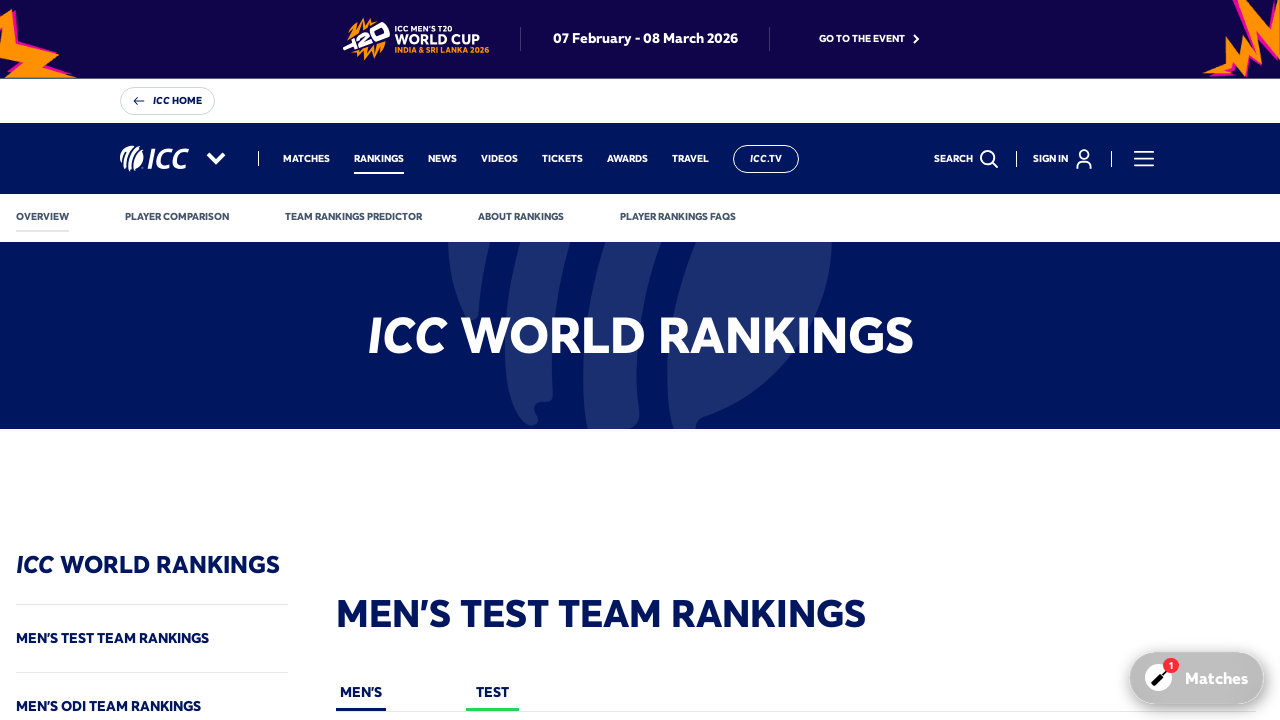

Rankings table headers loaded successfully
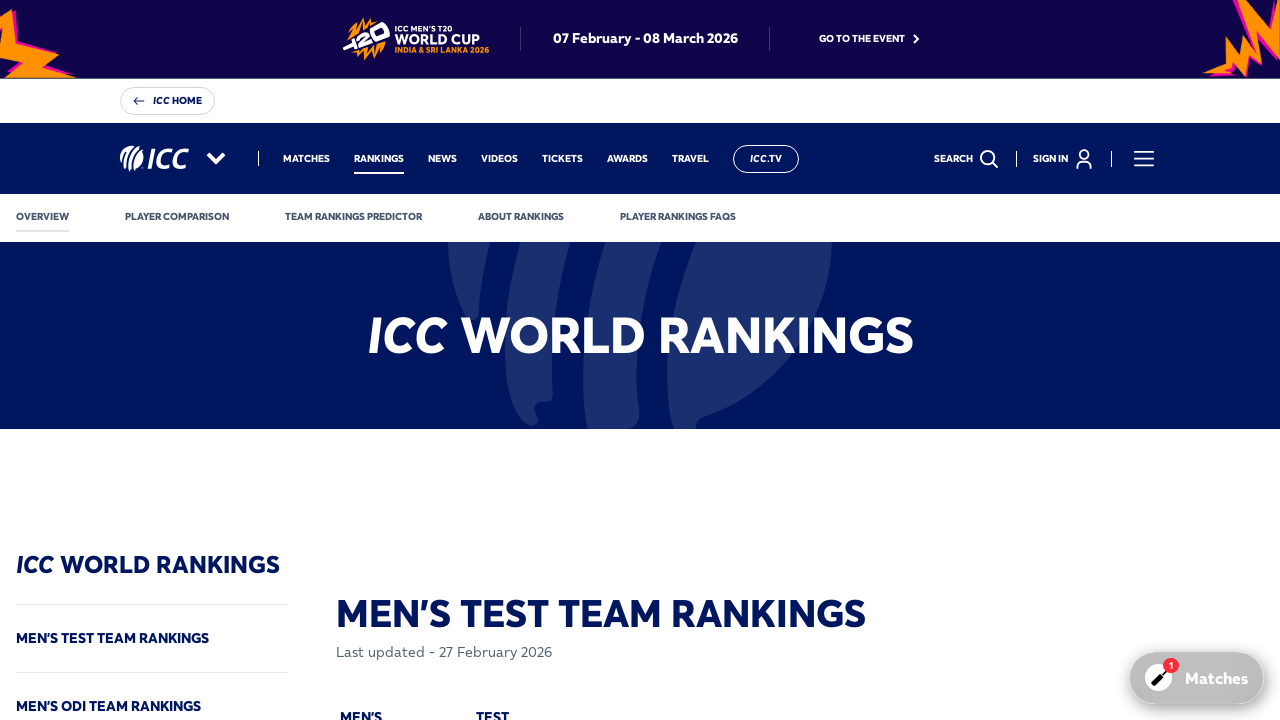

Team rankings data rows loaded successfully
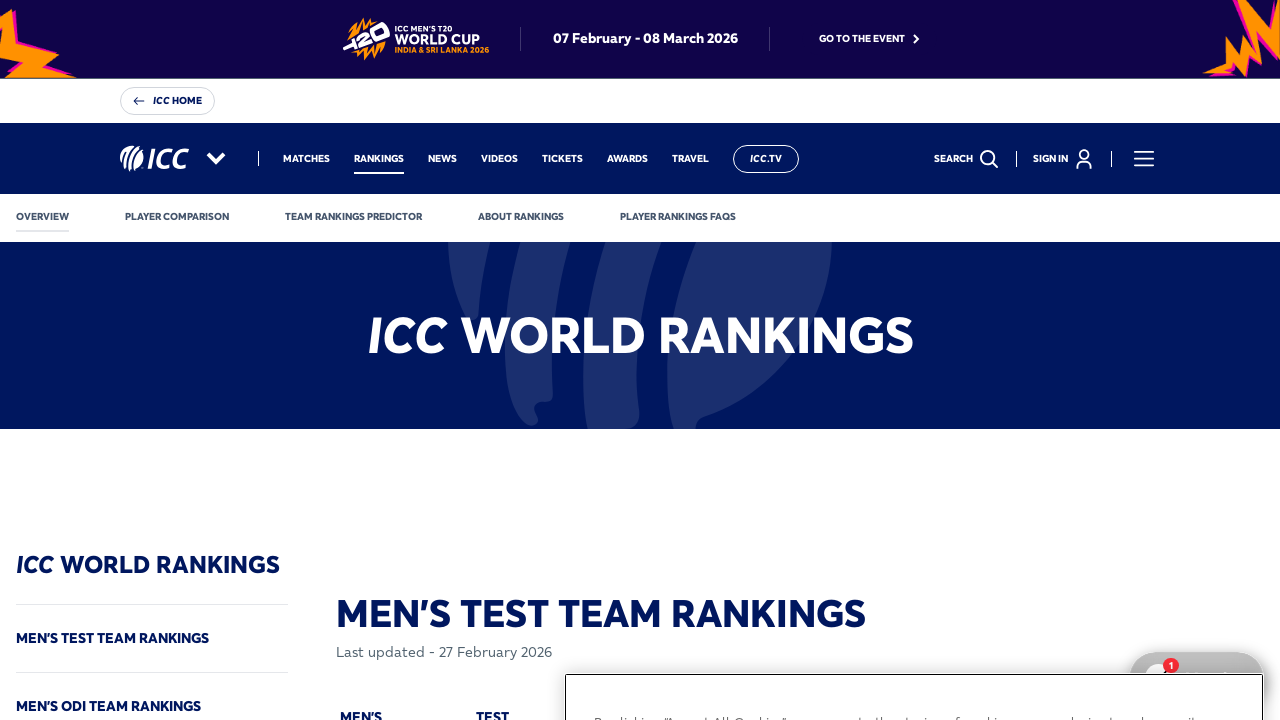

First team row in rankings table is visible
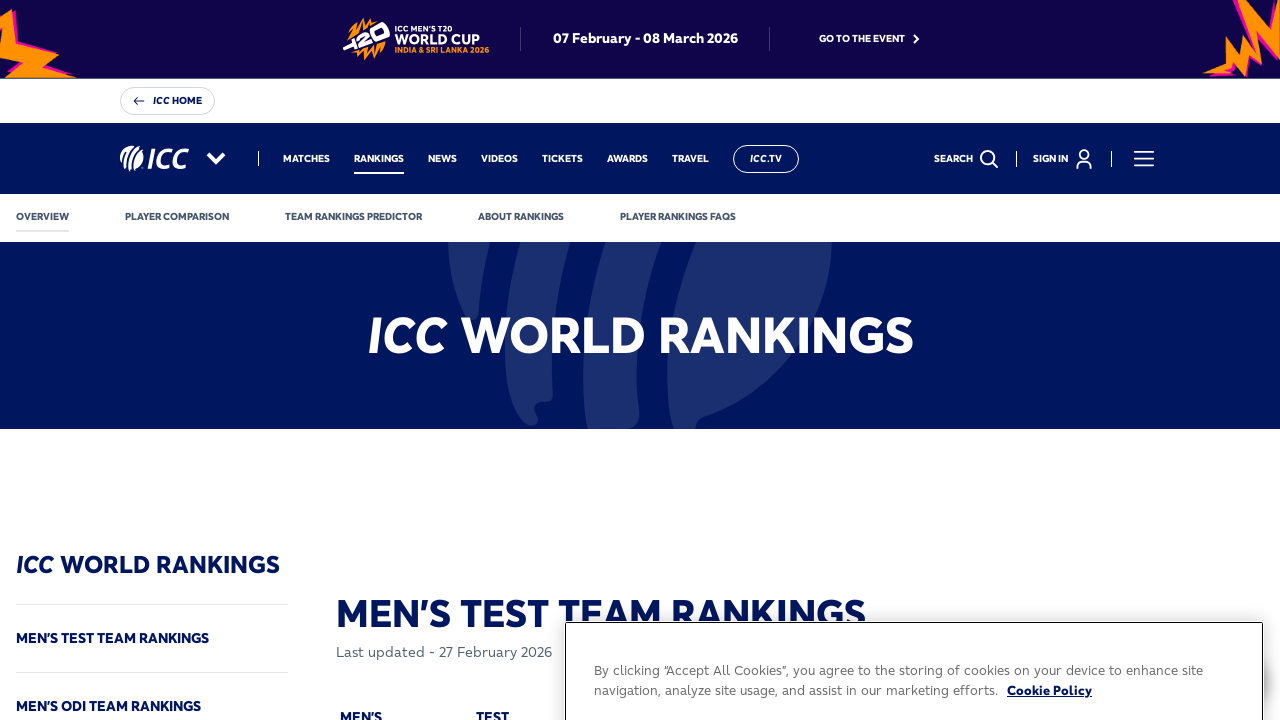

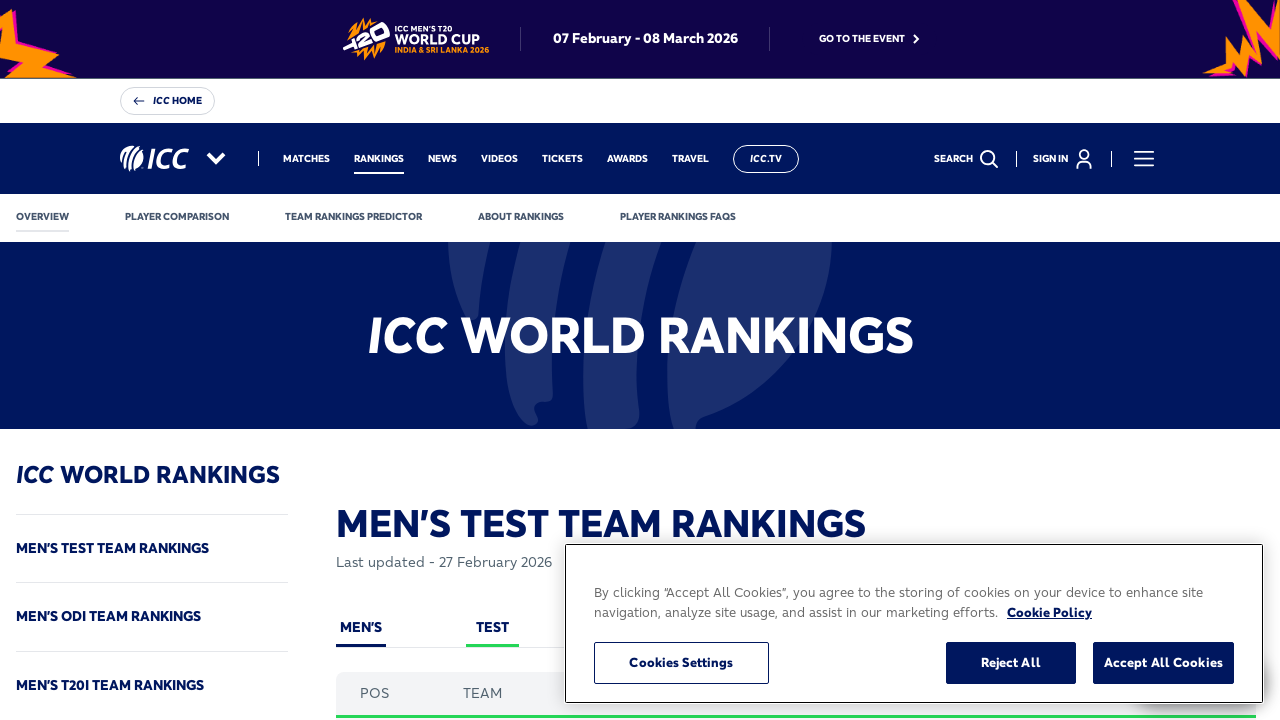